Tests Craigslist's basic search functionality by entering a search term "balooga" in the search bar and submitting

Starting URL: https://seattle.craigslist.org

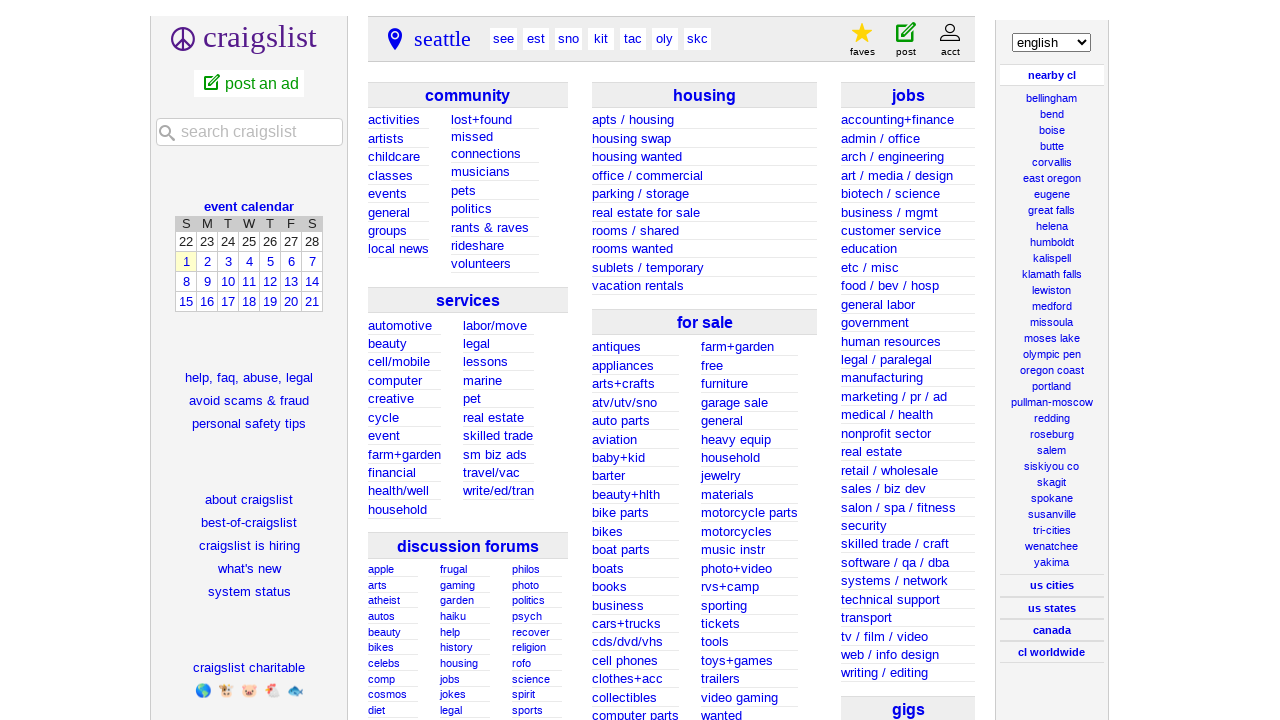

Entered 'balooga' in the search bar on #leftbar input[type='text']
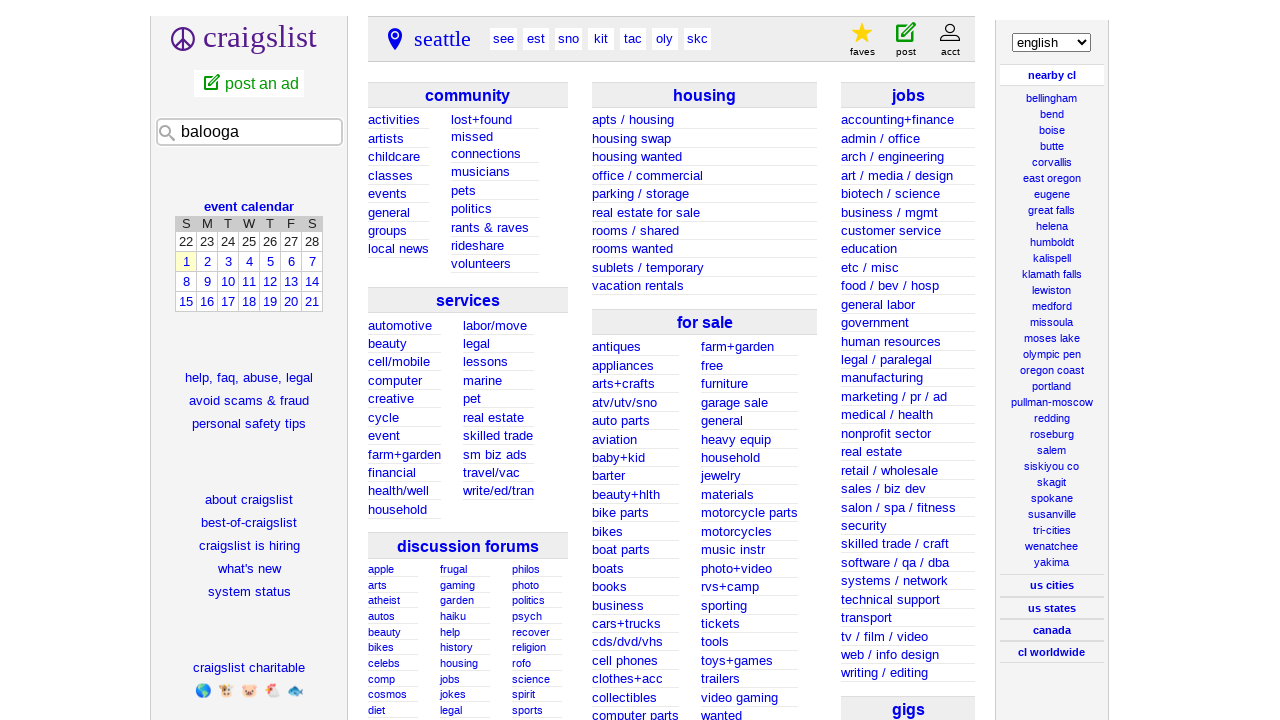

Pressed Enter to submit the search on #leftbar input[type='text']
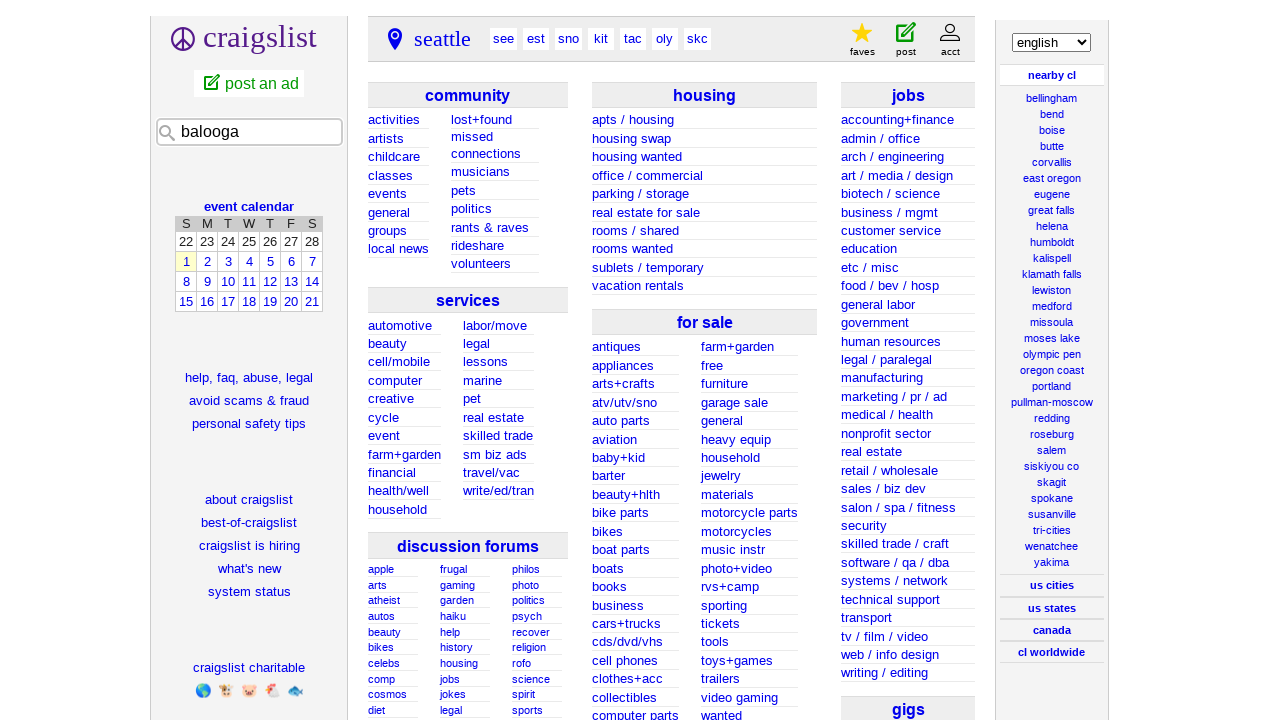

Search results loaded successfully
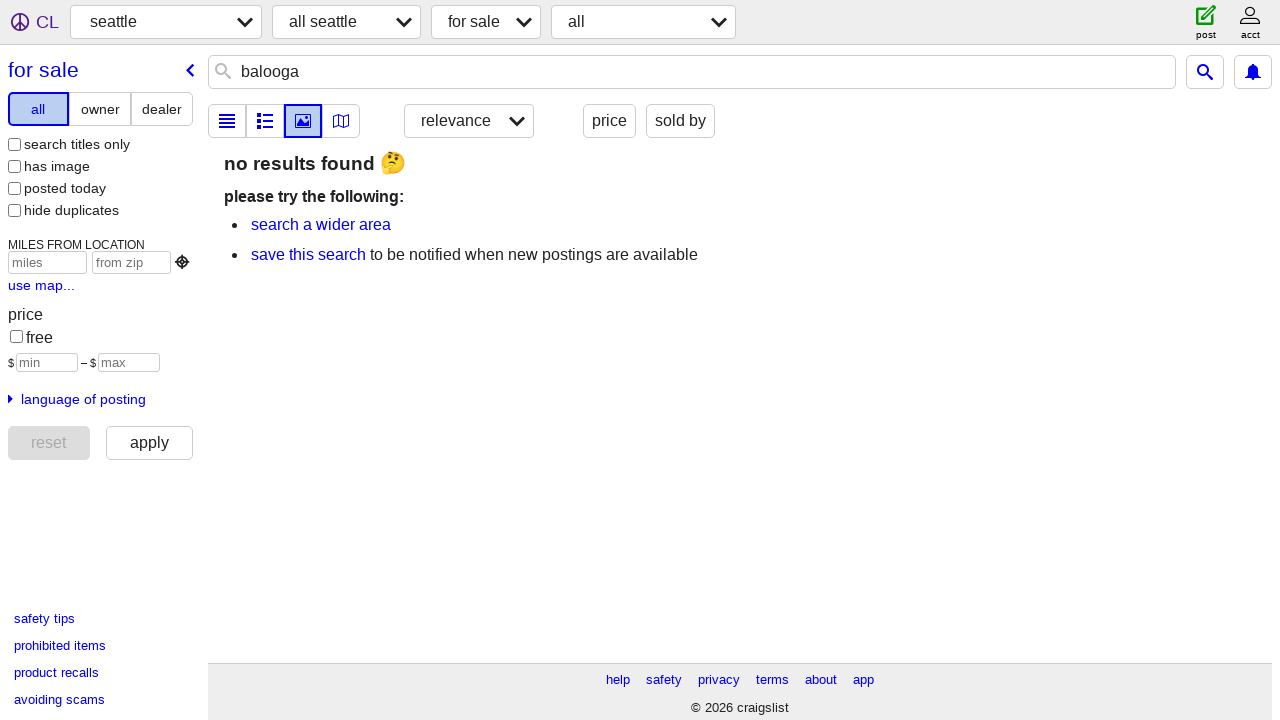

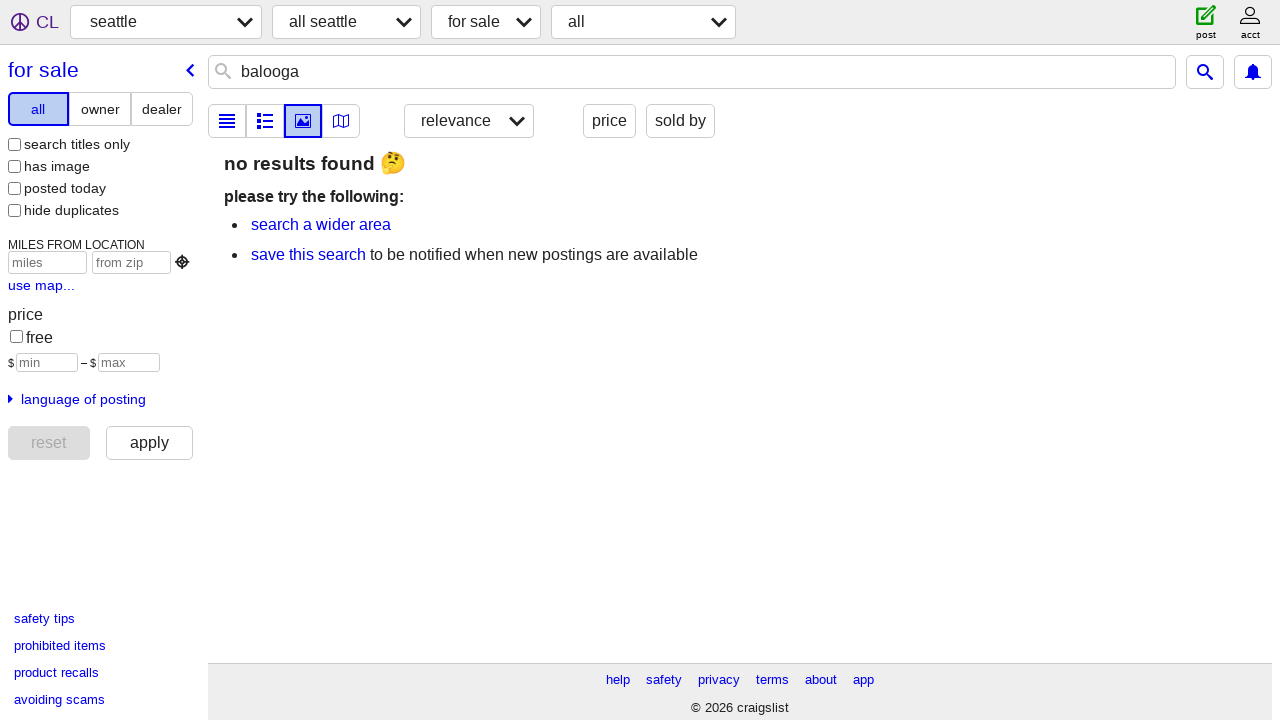